Tests double-clicking the info button on the Formy buttons page

Starting URL: https://formy-project.herokuapp.com/buttons

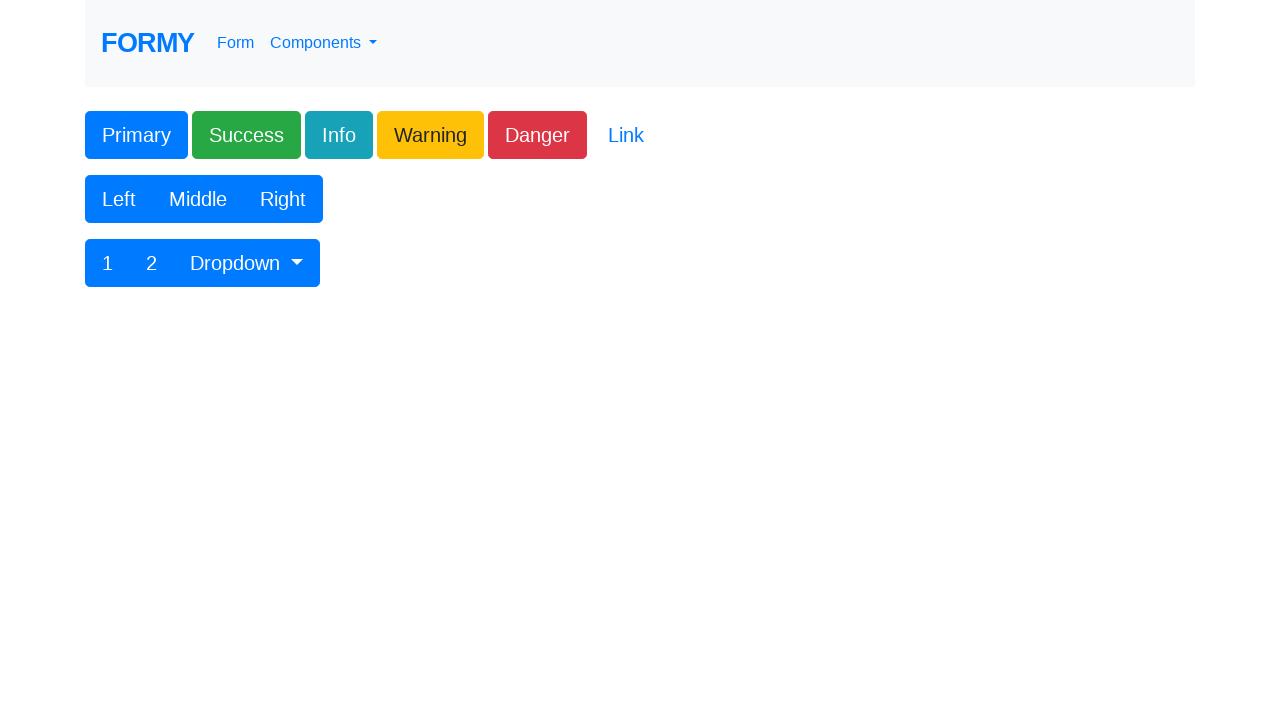

Navigated to Formy buttons page
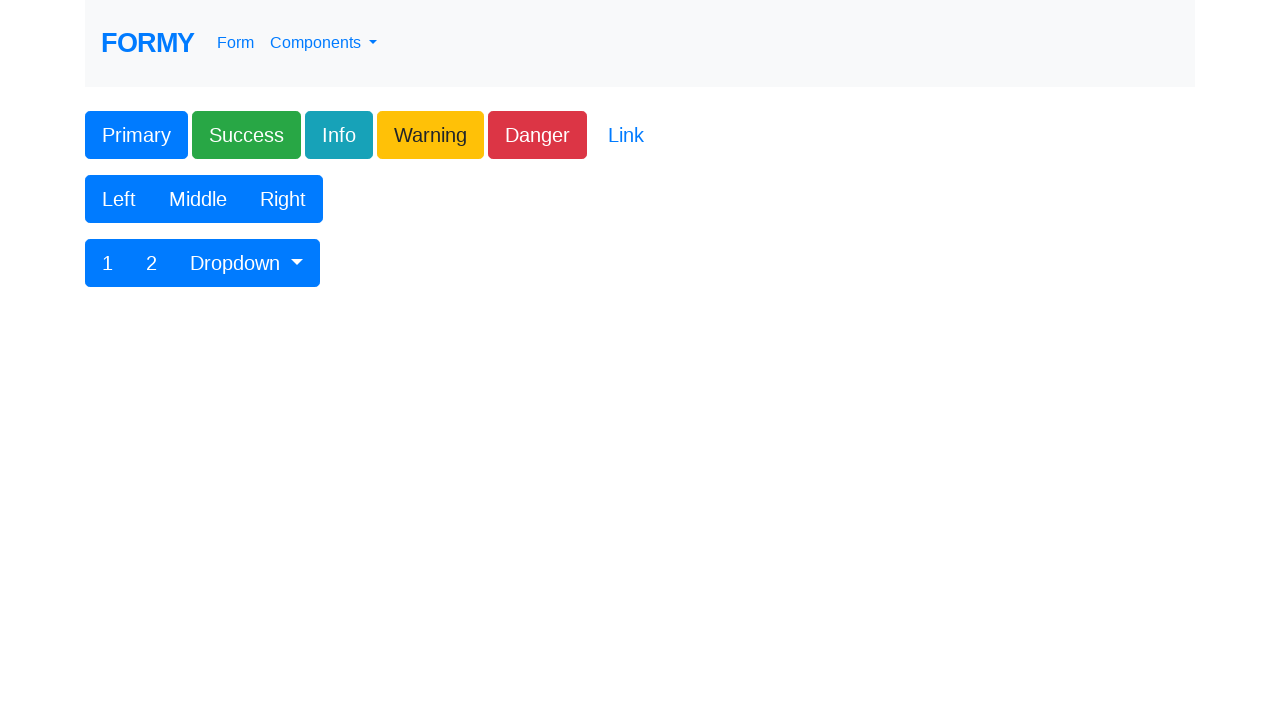

Double-clicked the info button at (339, 135) on xpath=//*[@class='btn btn-lg btn-info']
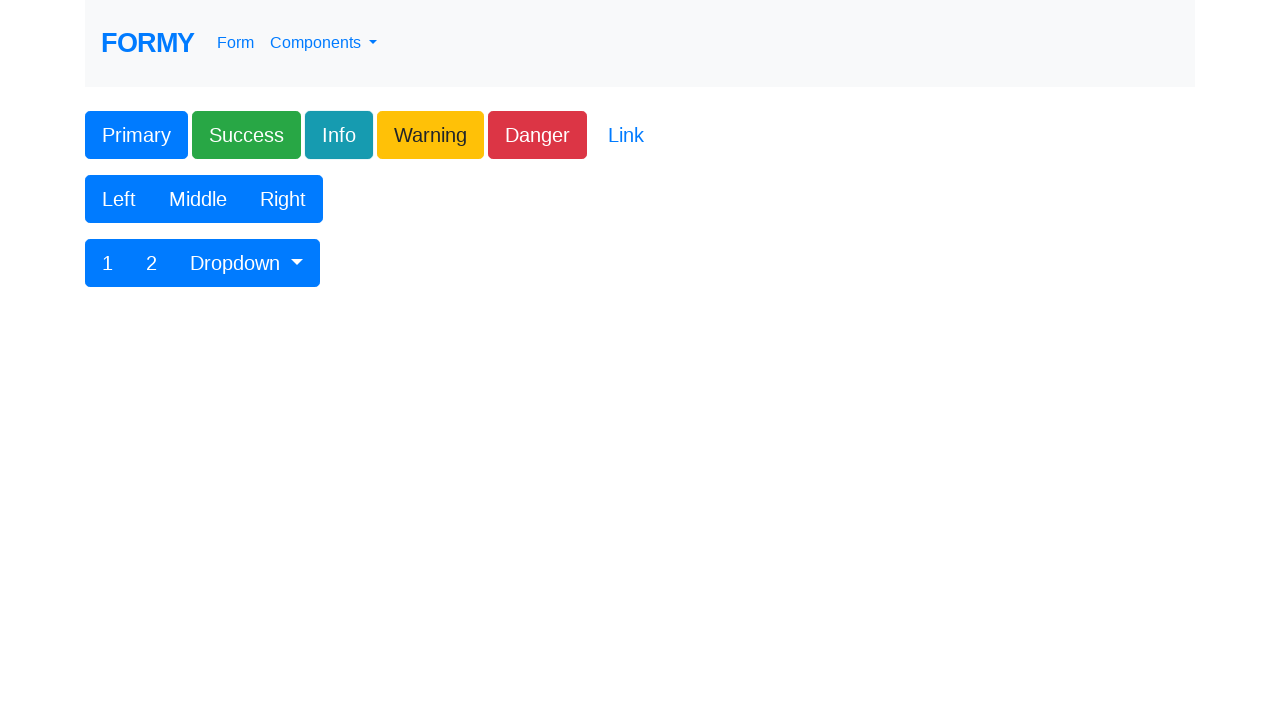

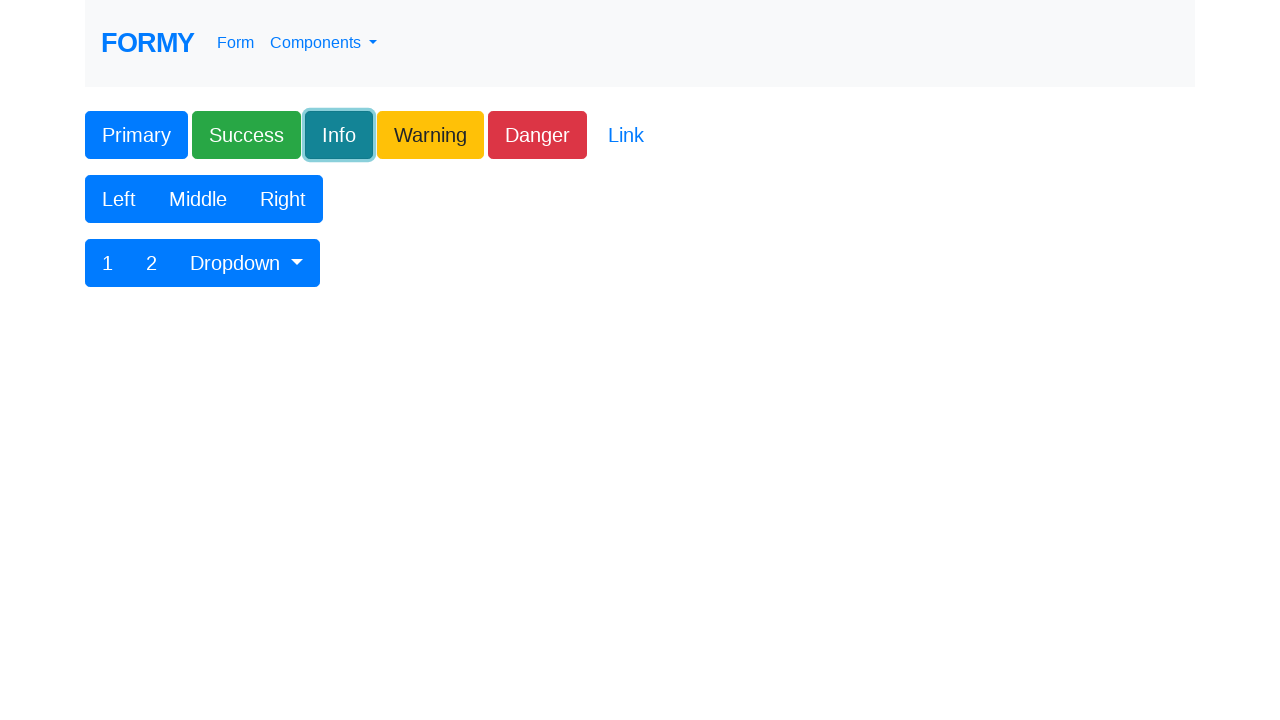